Opens the Adactin Hotel application homepage in Edge browser and maximizes the window

Starting URL: https://adactinhotelapp.com/

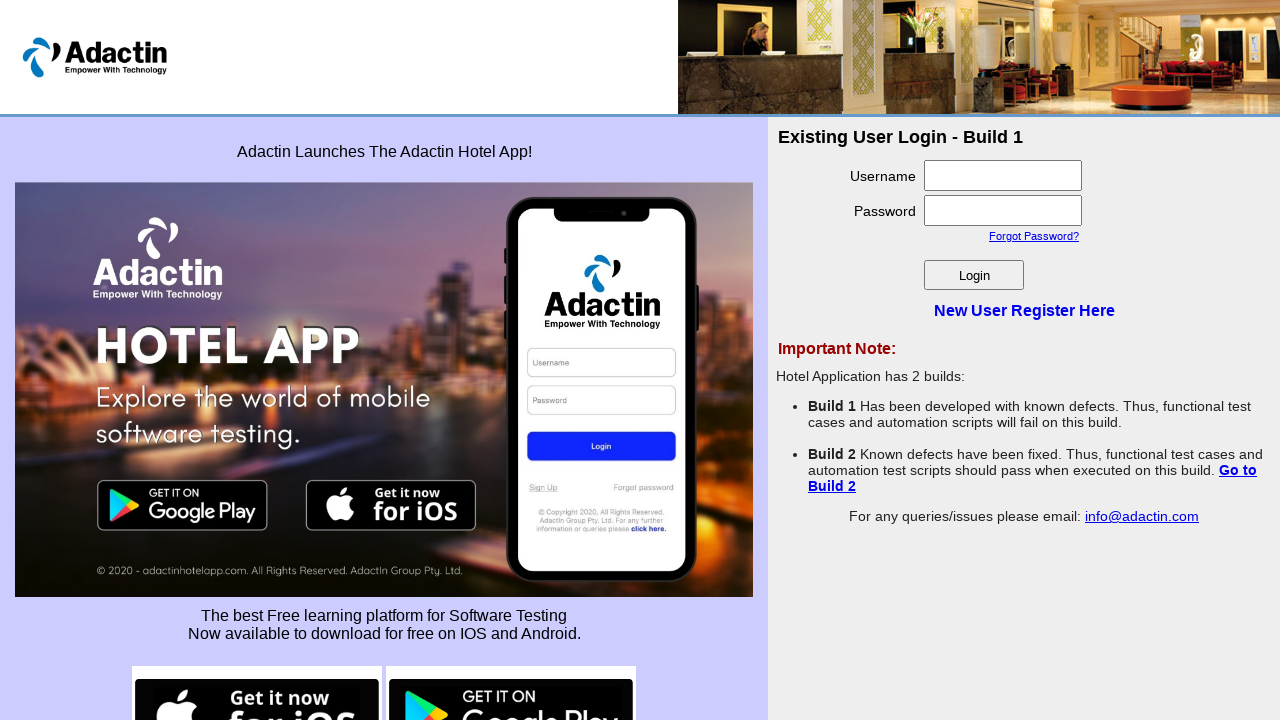

Set viewport to 1920x1080 to maximize window
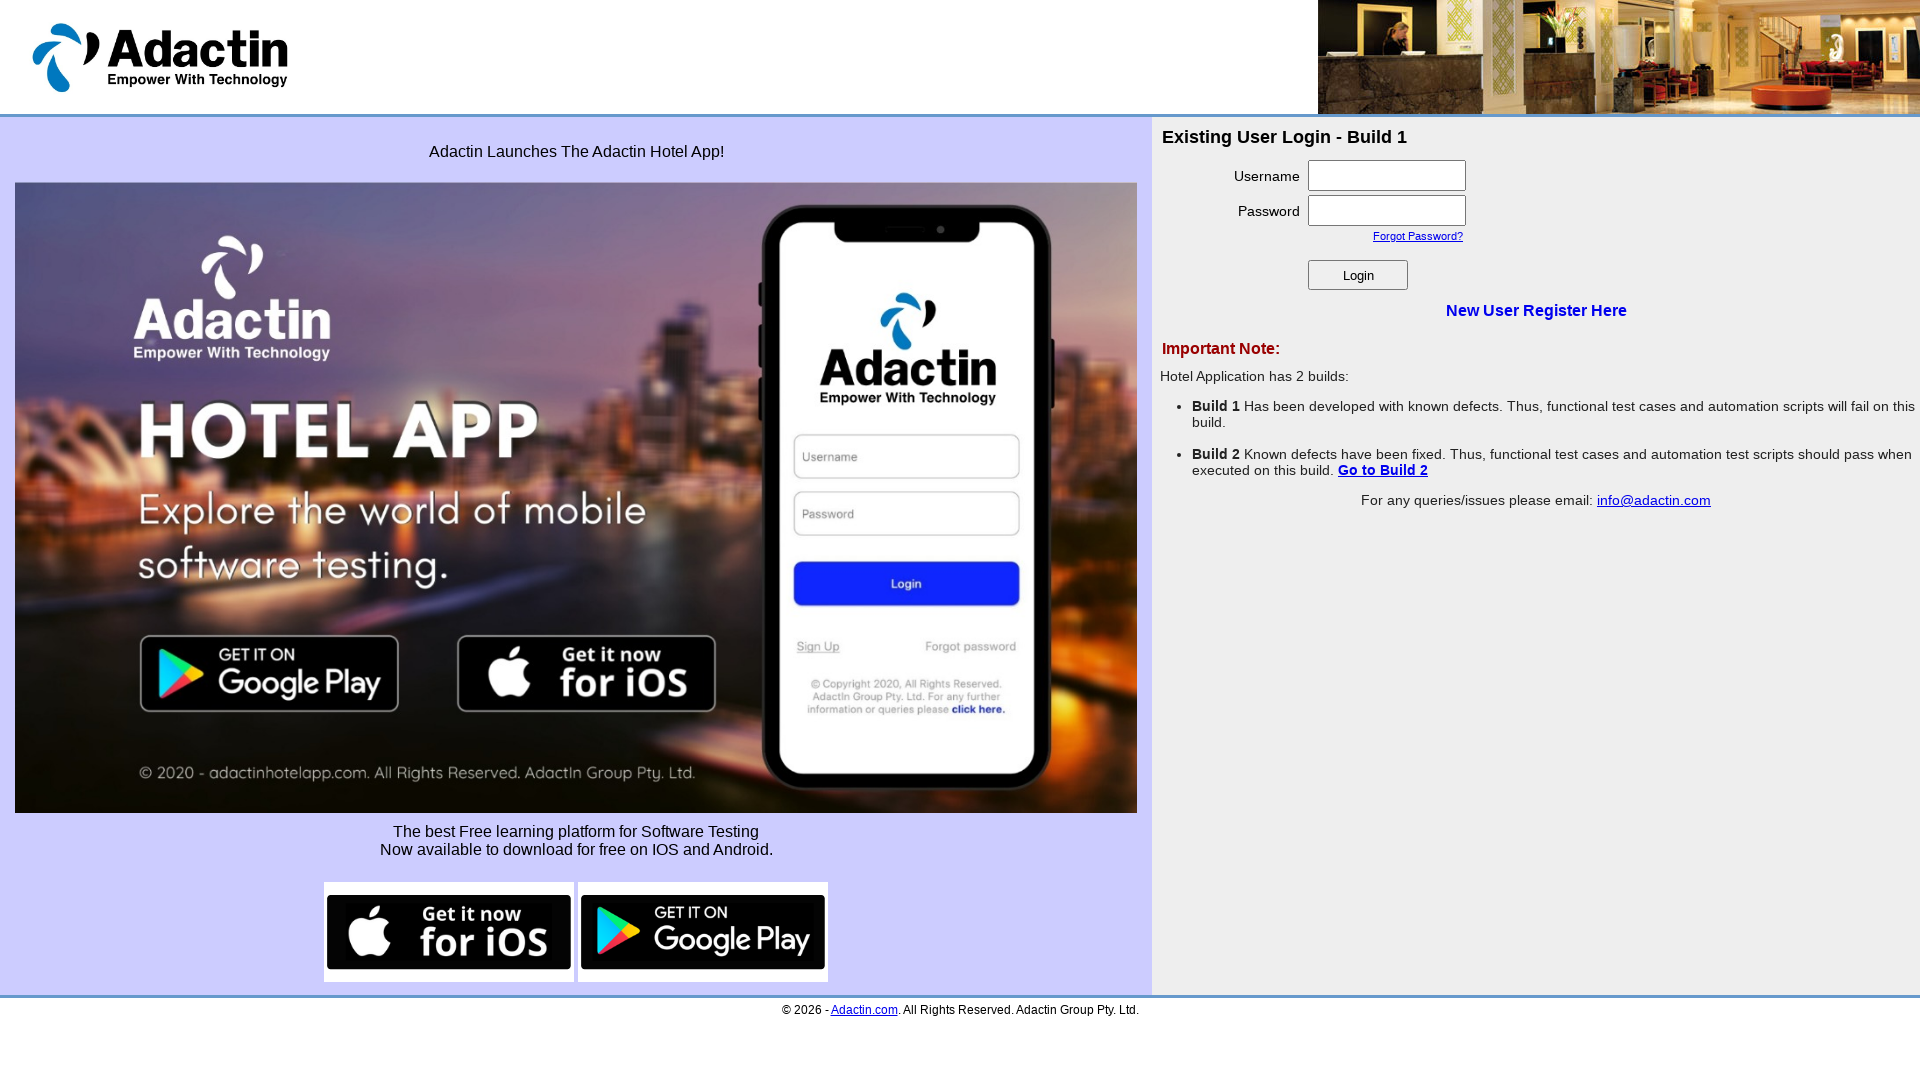

Adactin Hotel application homepage fully loaded
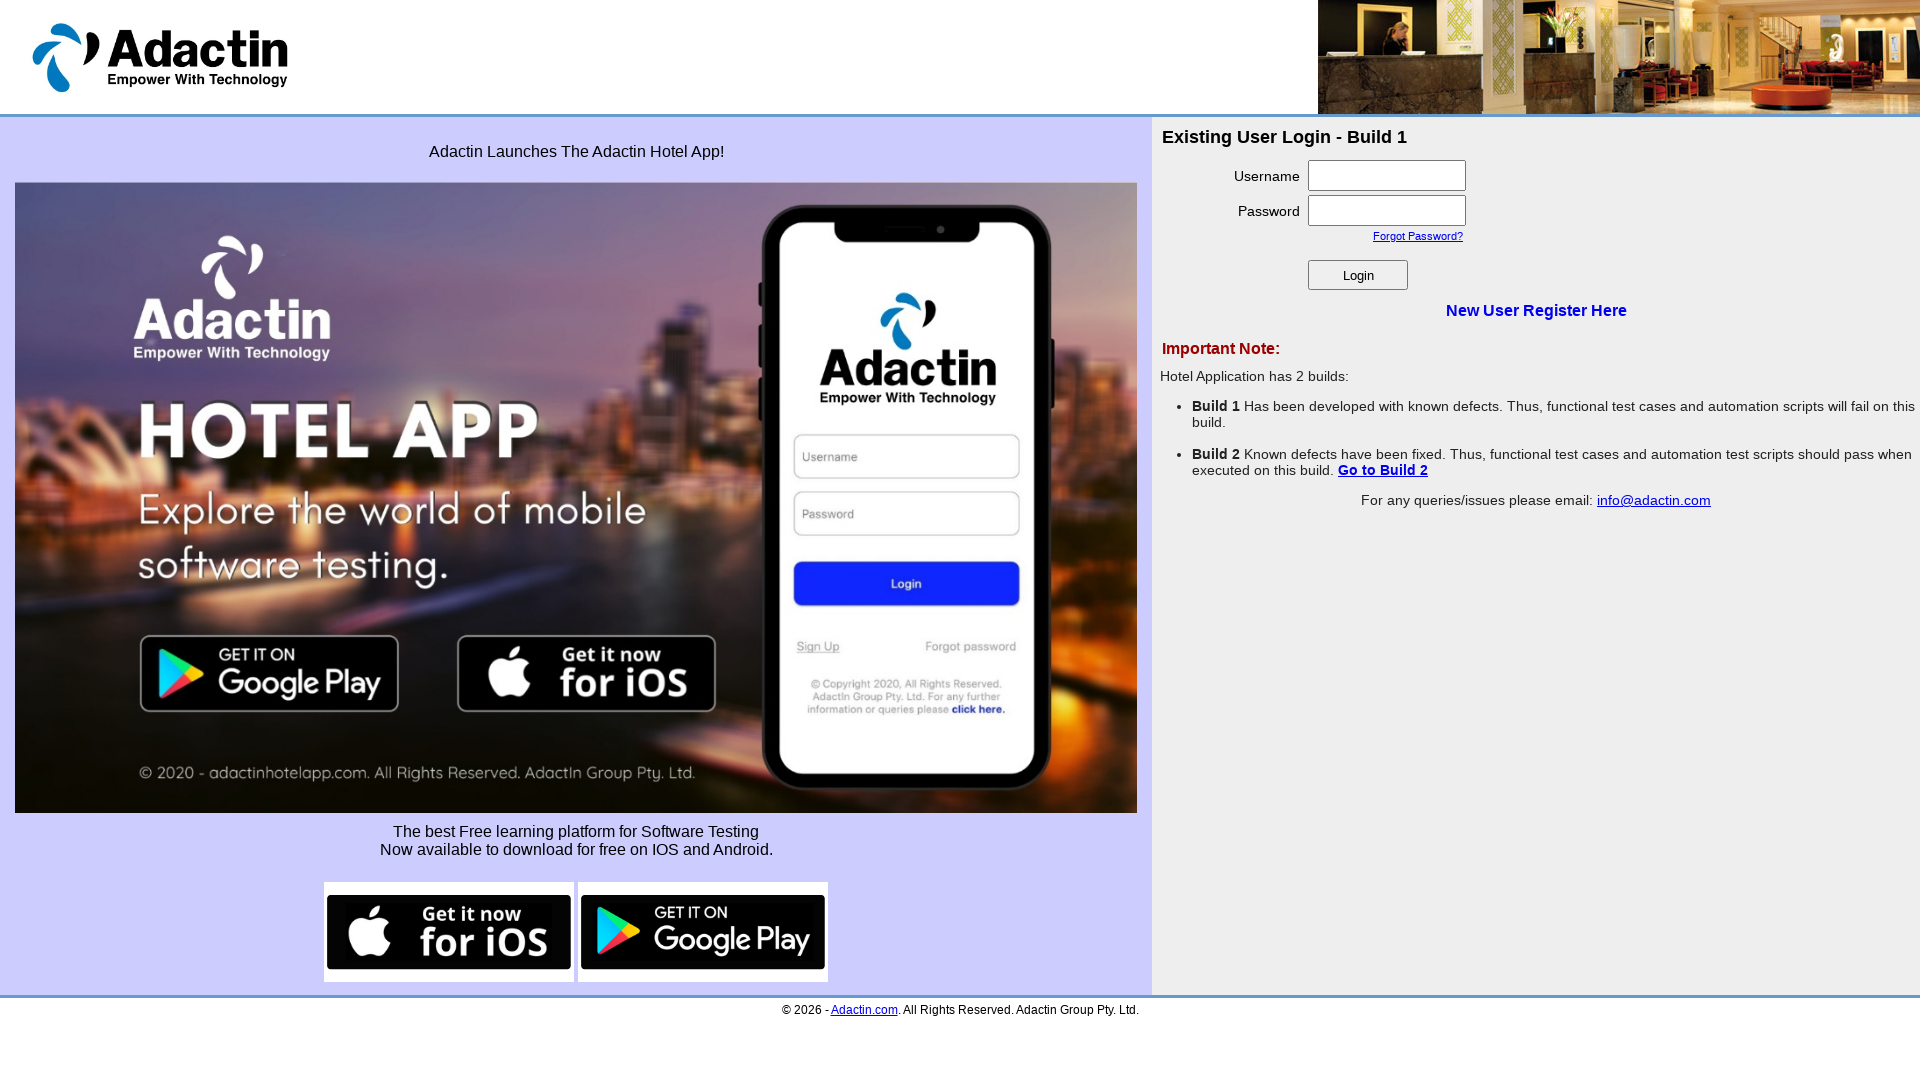

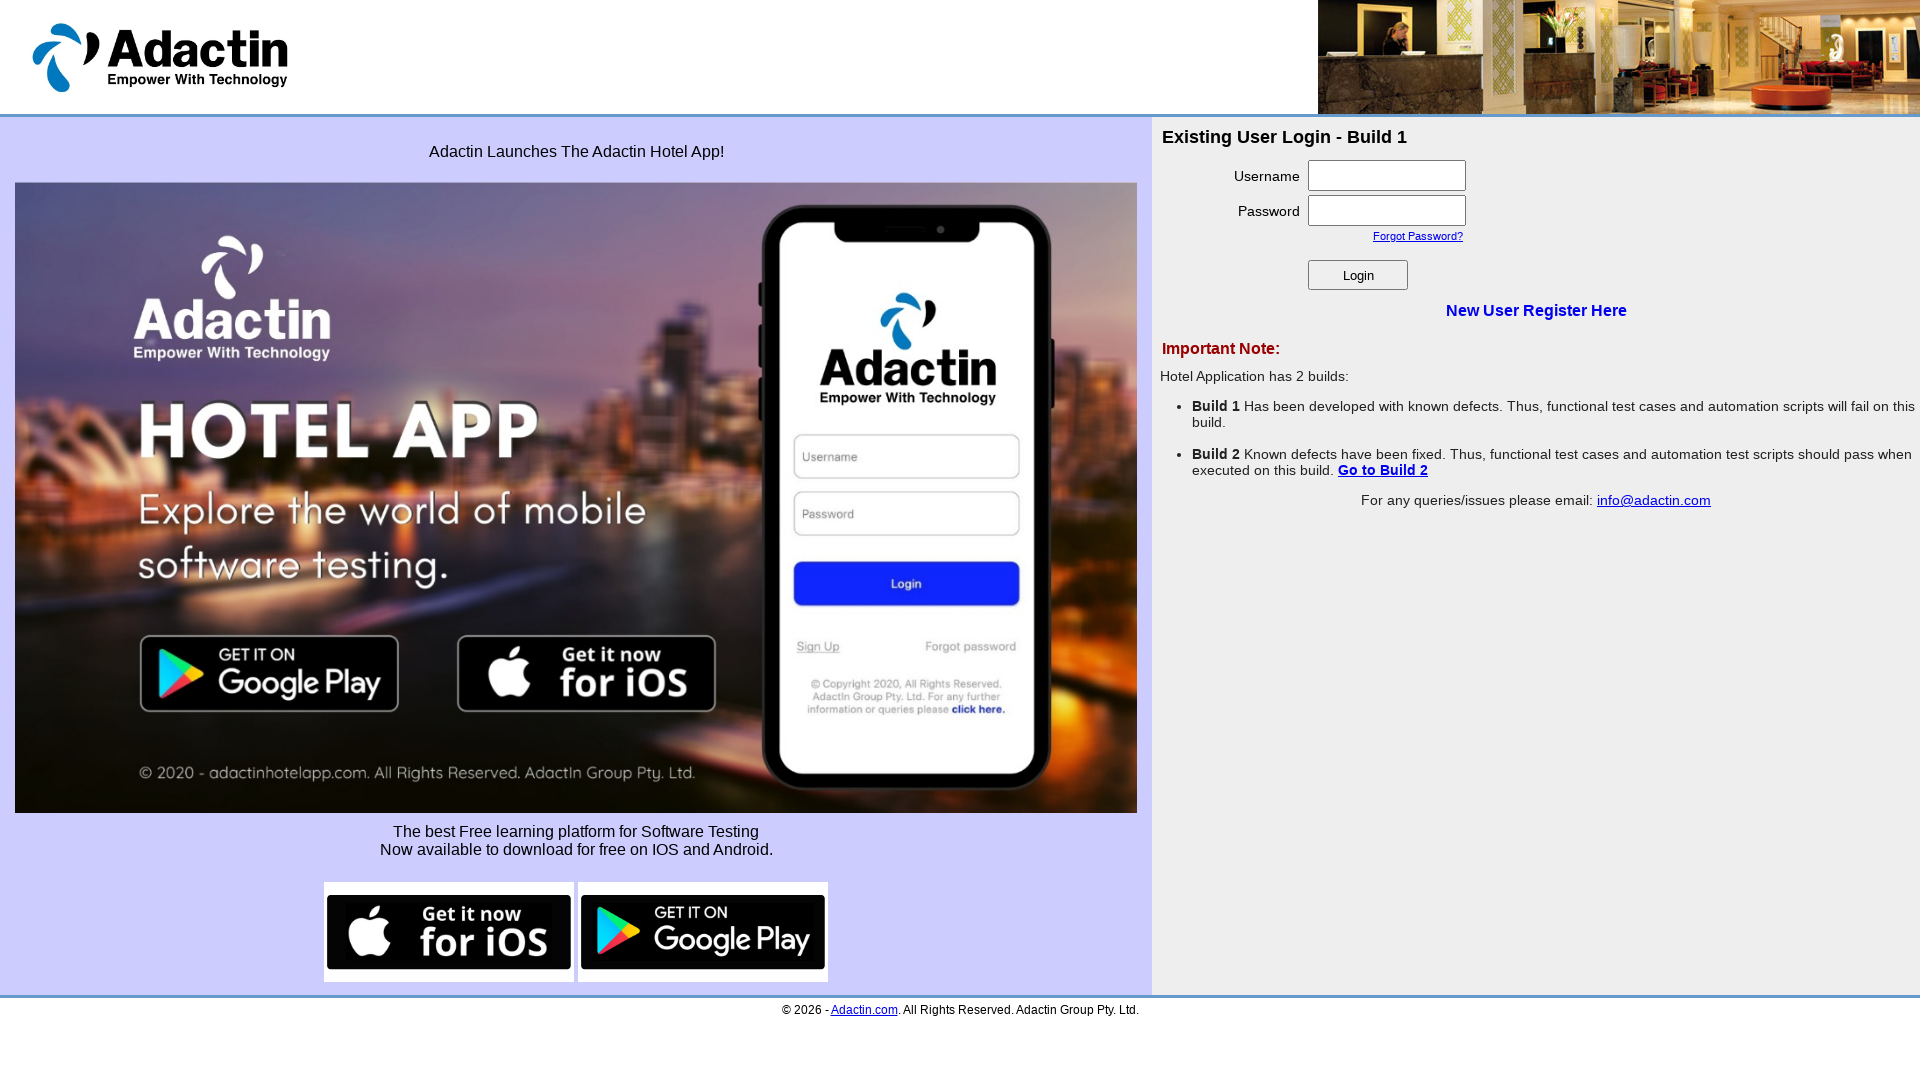